Tests keyboard actions by entering text in one field, selecting all with CTRL+A, copying with CTRL+C, and pasting into another field with CTRL+V

Starting URL: https://text-compare.com/

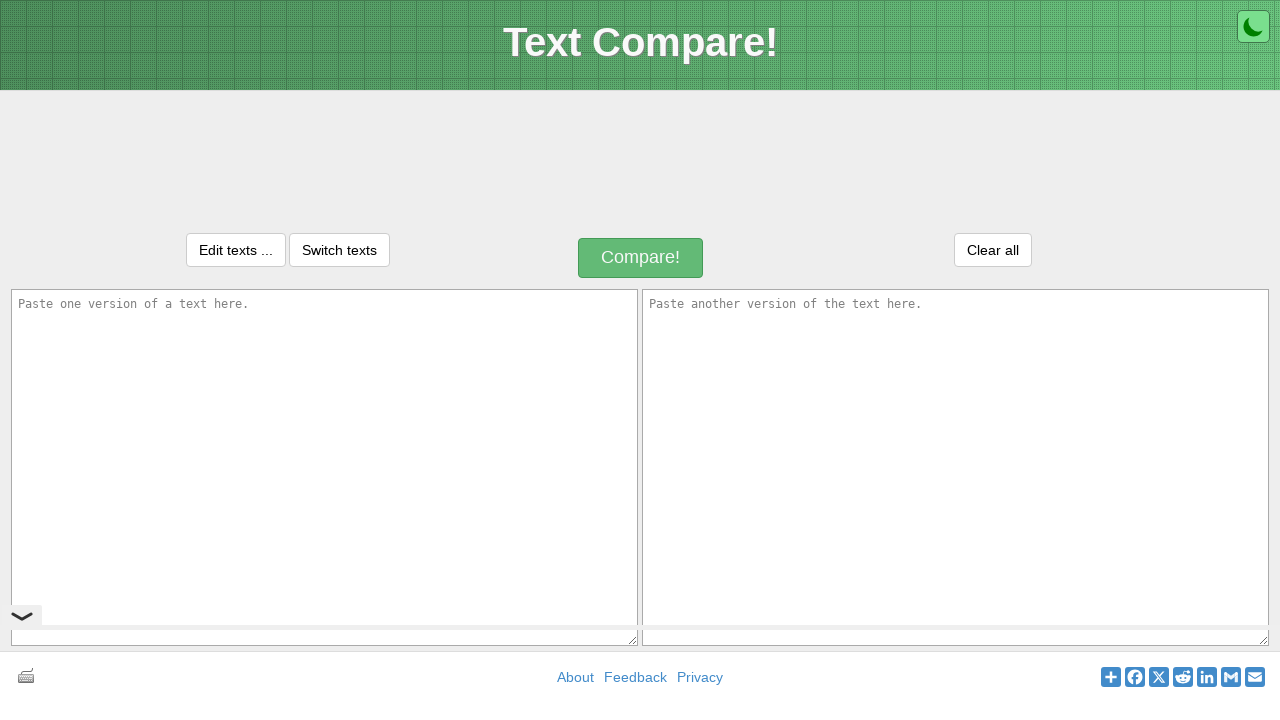

Entered 'Hello World!' in the first input field on #inputText1
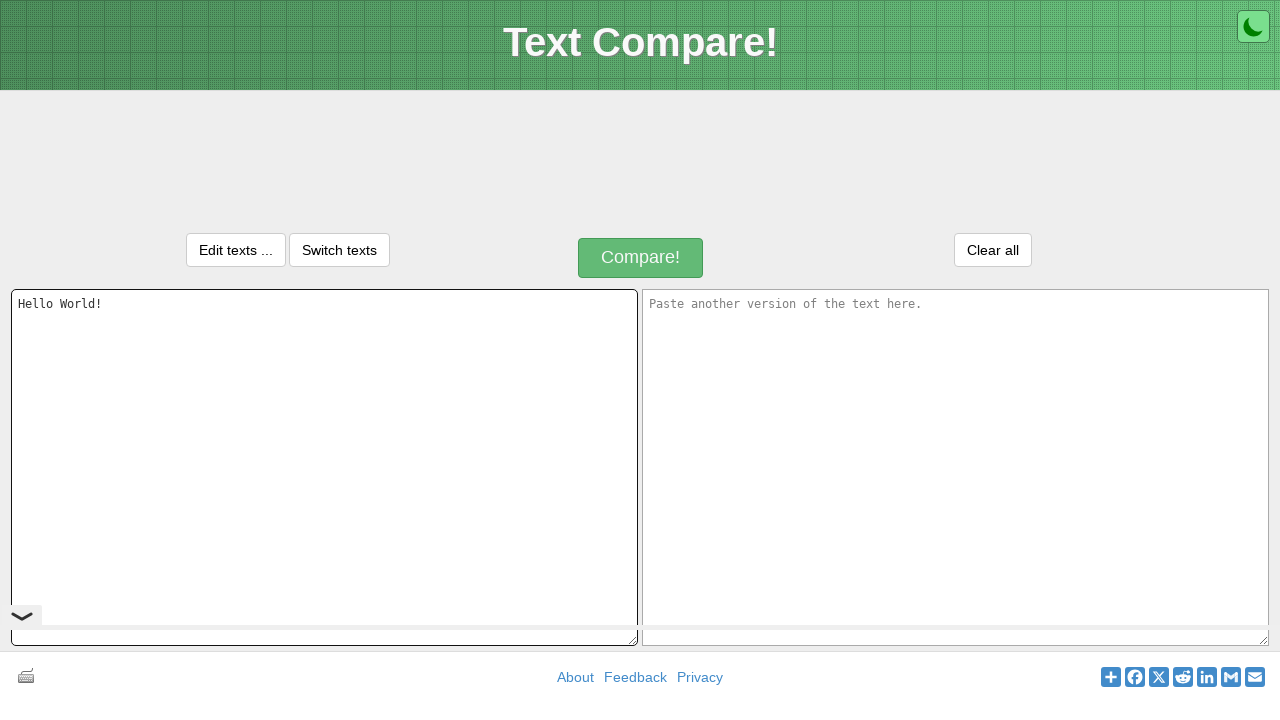

Clicked on first input field to focus at (324, 467) on #inputText1
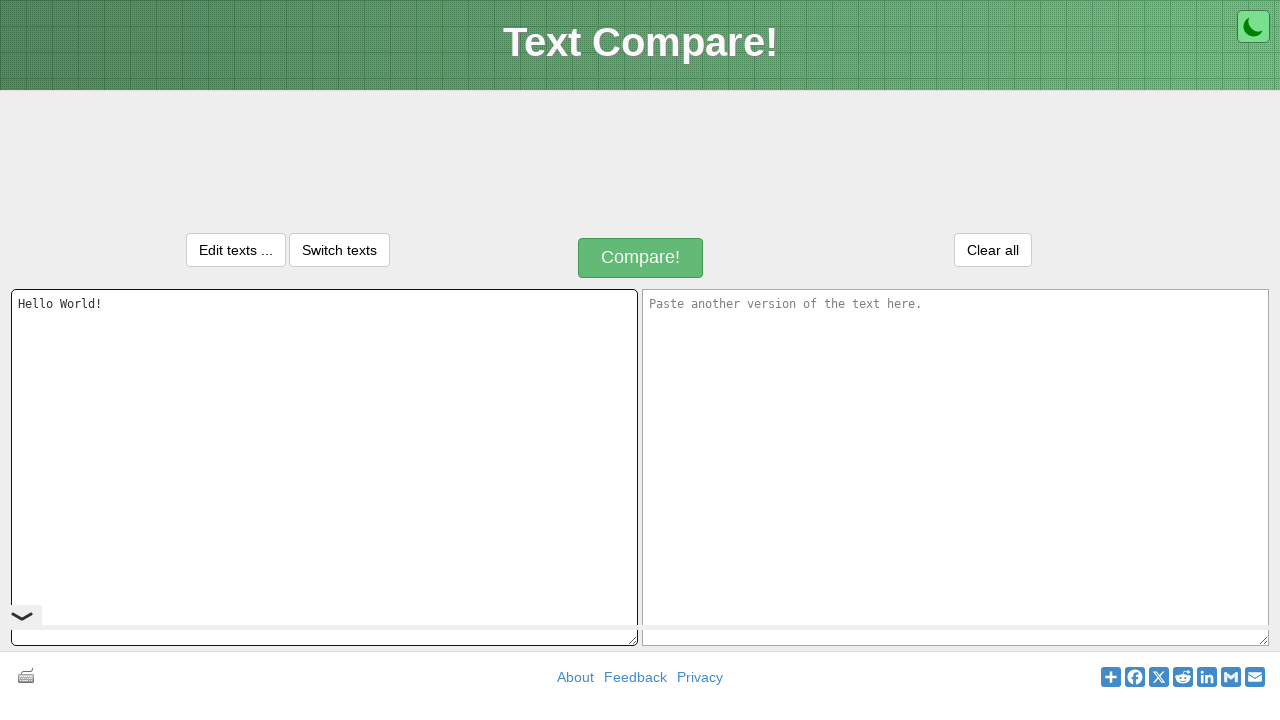

Selected all text with CTRL+A
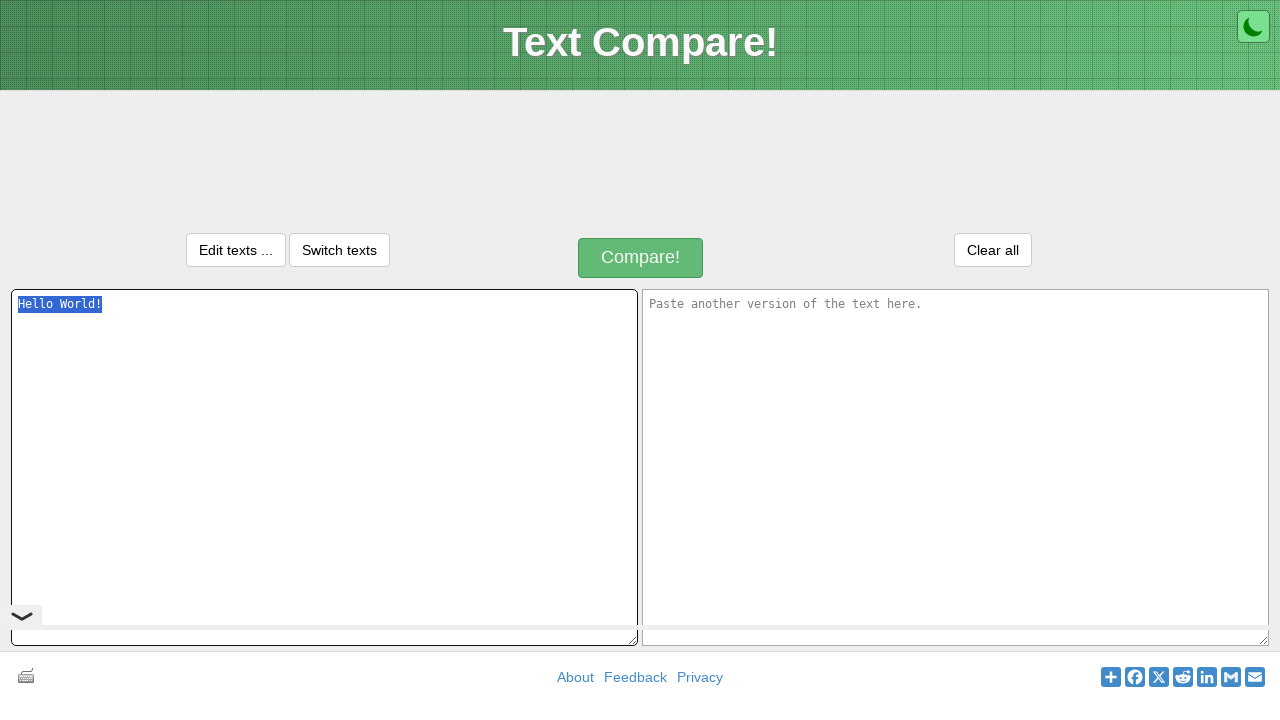

Copied selected text with CTRL+C
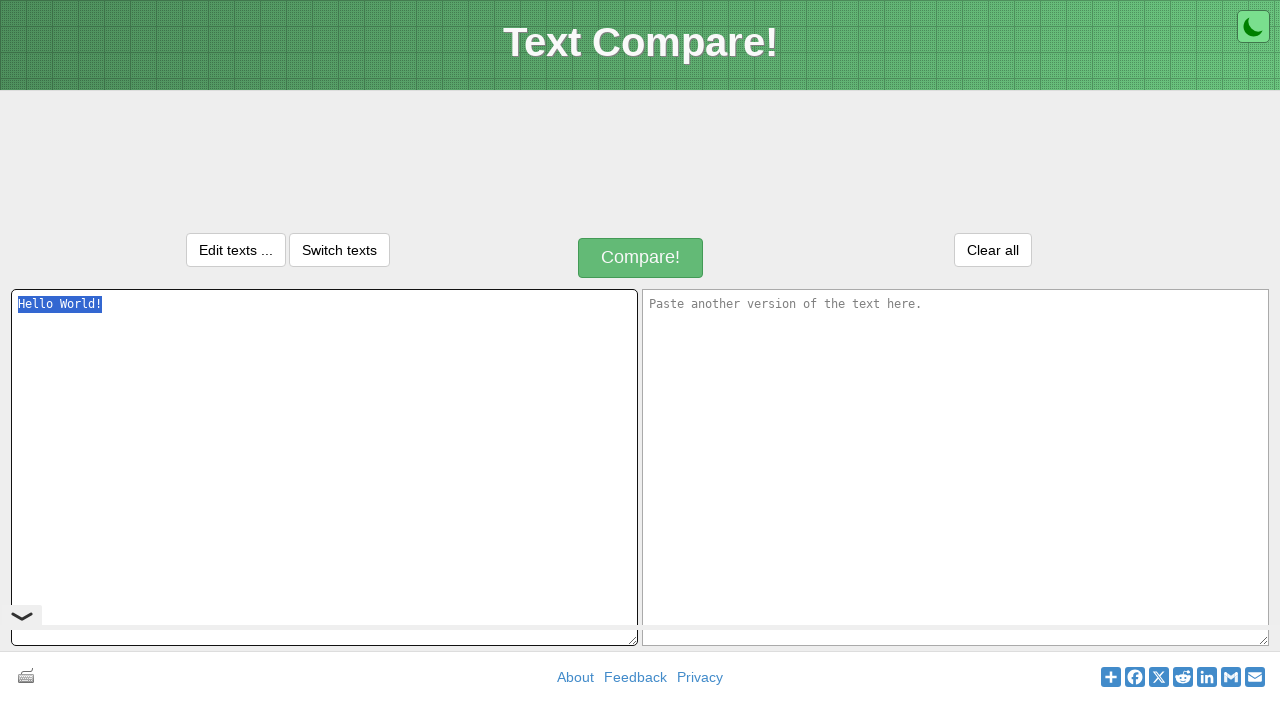

Clicked on second input field to focus at (956, 467) on #inputText2
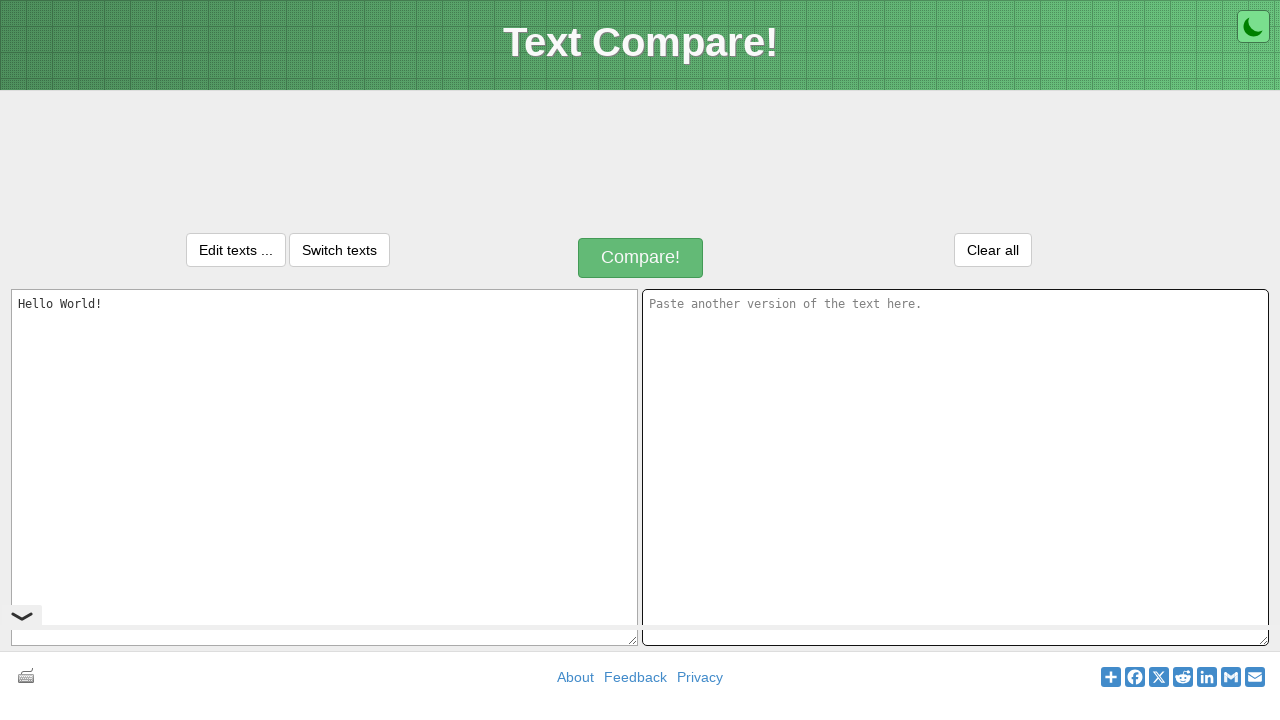

Pasted text into second input field with CTRL+V
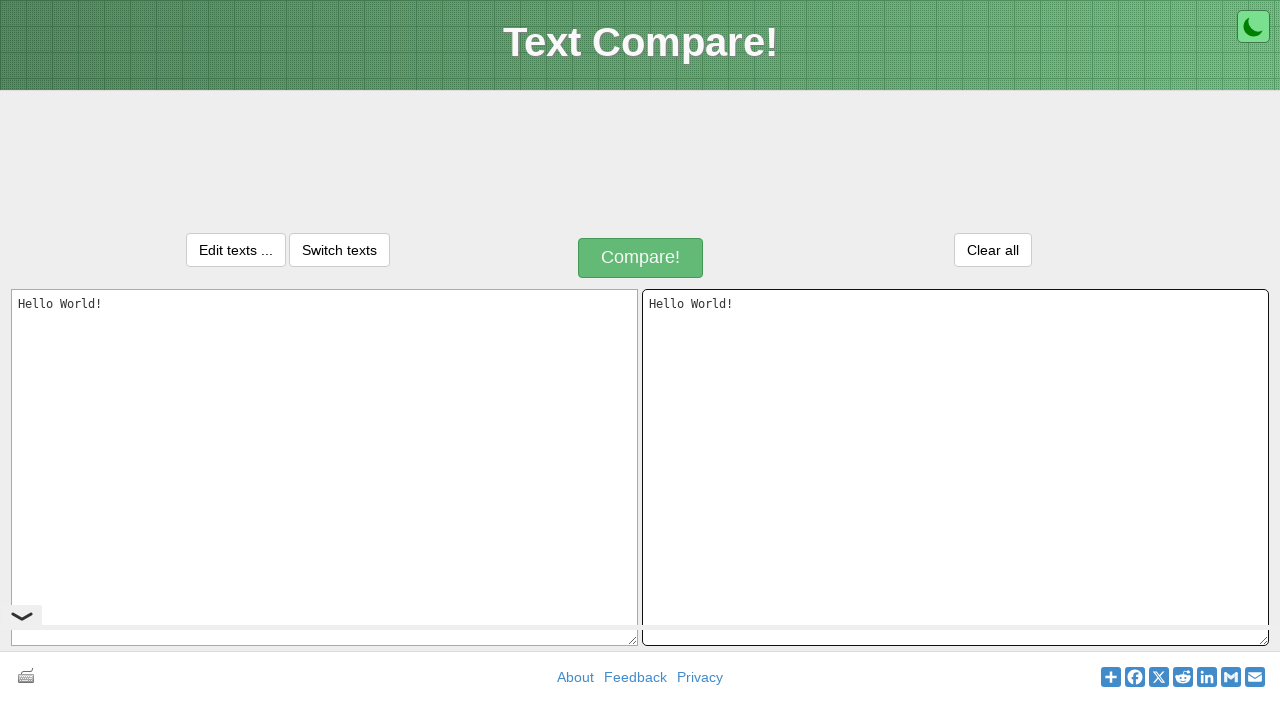

Retrieved text from second input field
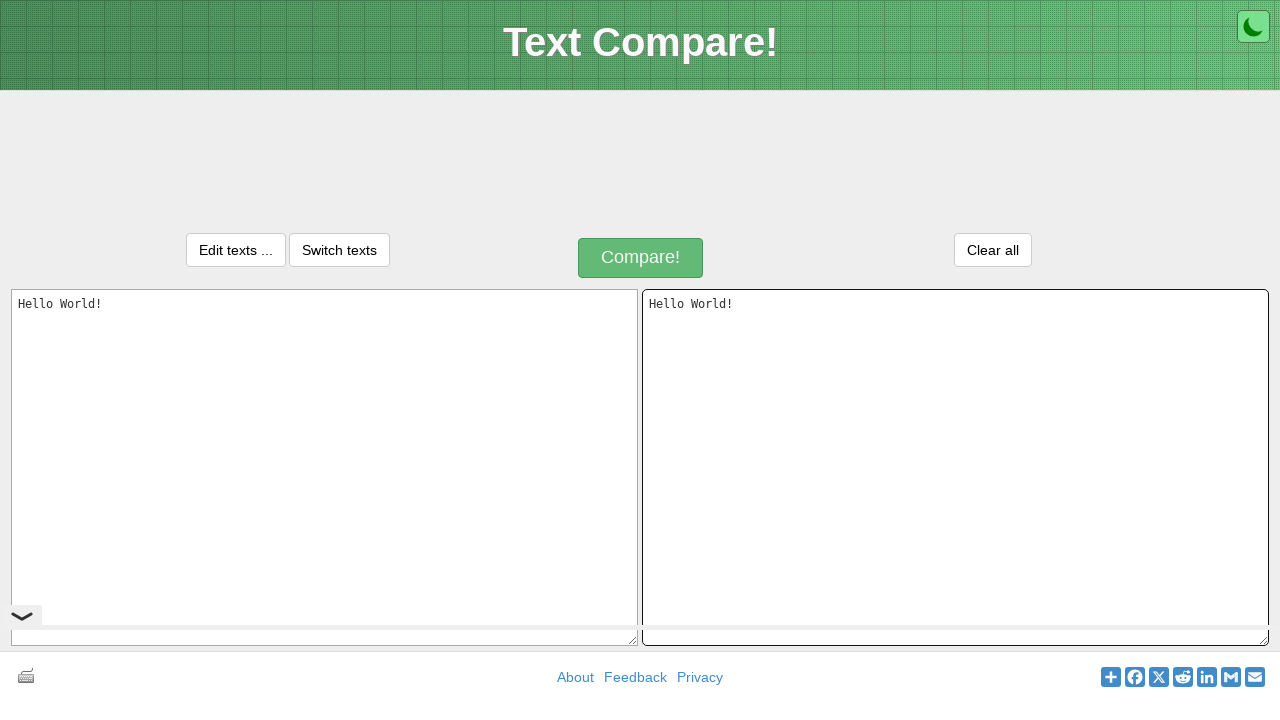

Verified that pasted text matches original text 'Hello World!'
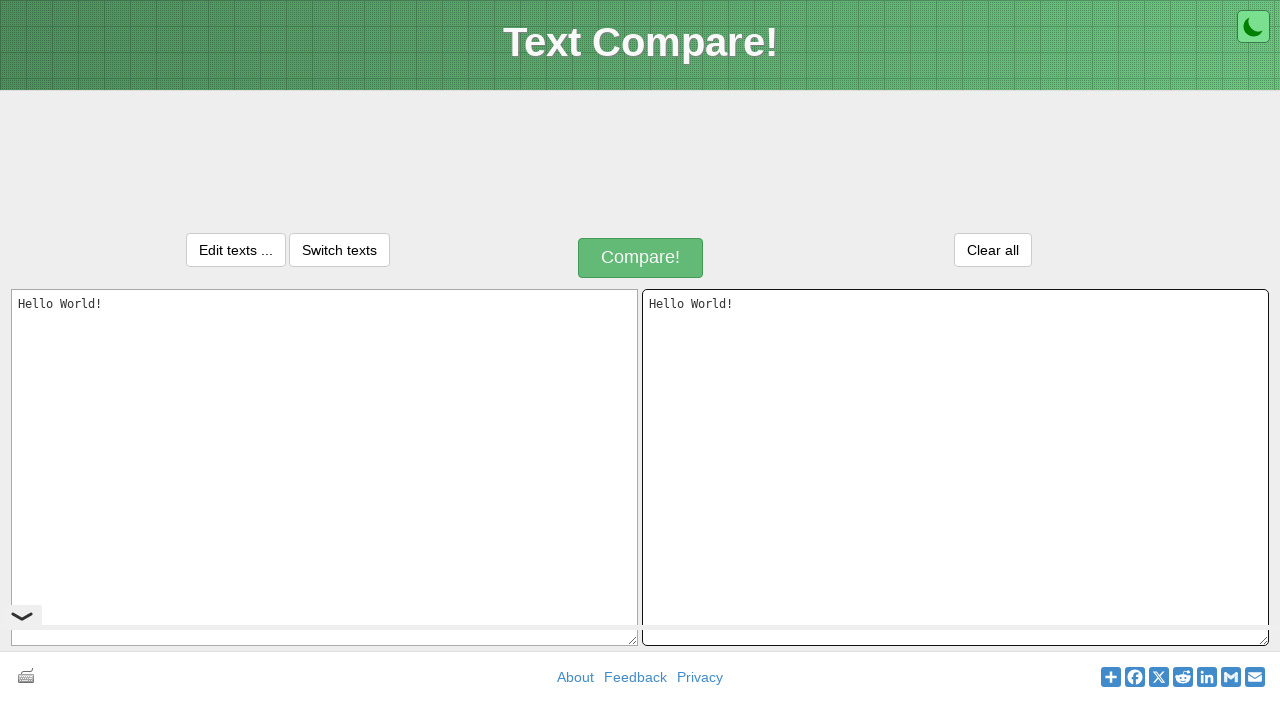

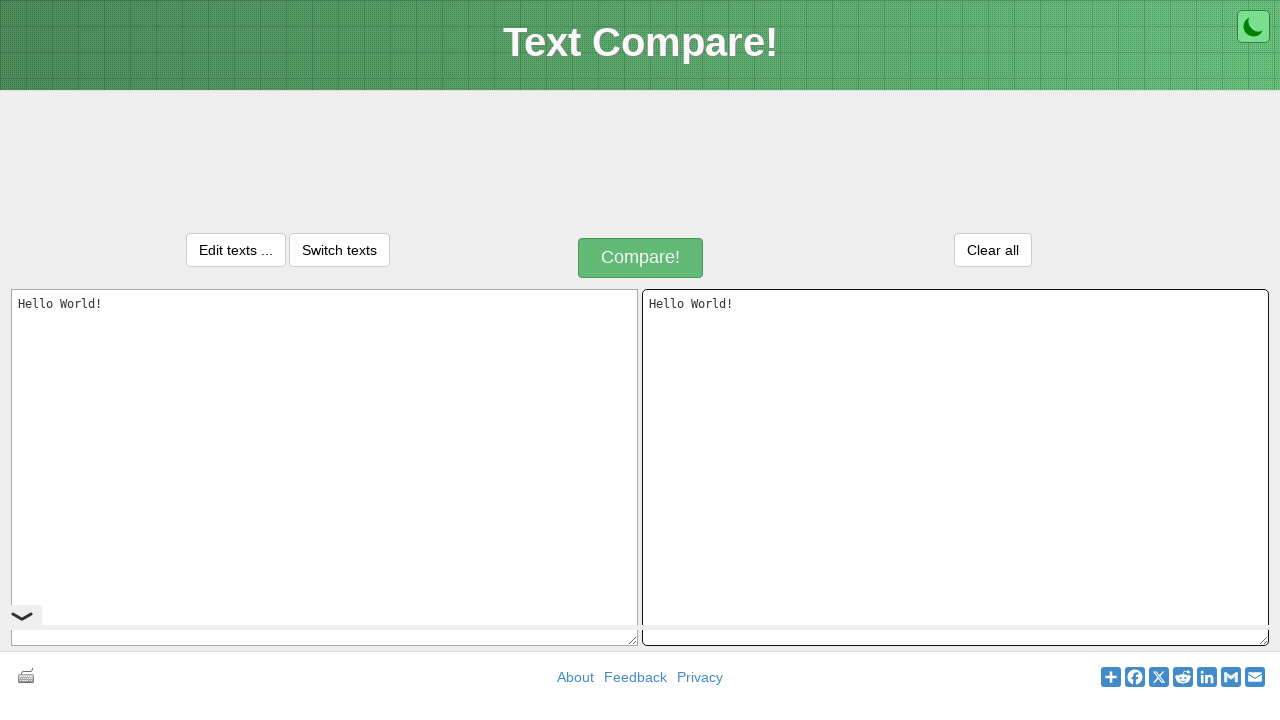